Tests keyboard key press functionality by sending the ENTER key and verifying the result message

Starting URL: https://the-internet.herokuapp.com/key_presses

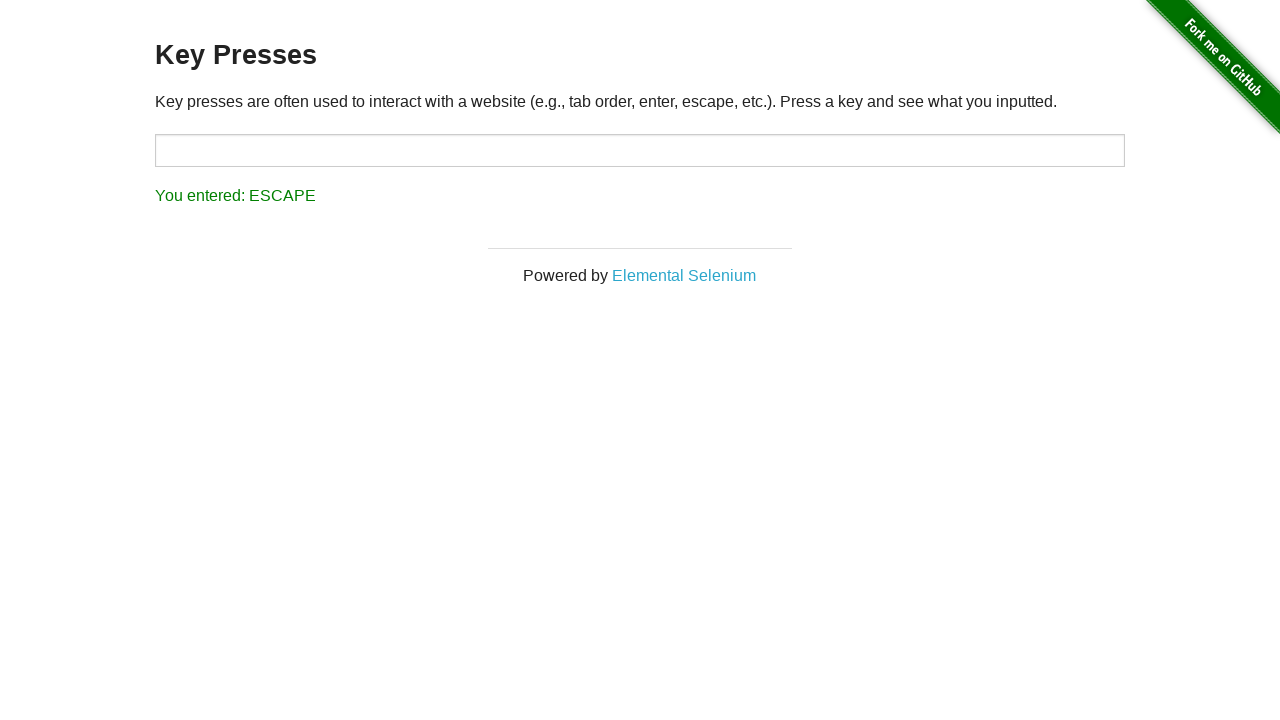

Pressed ENTER key
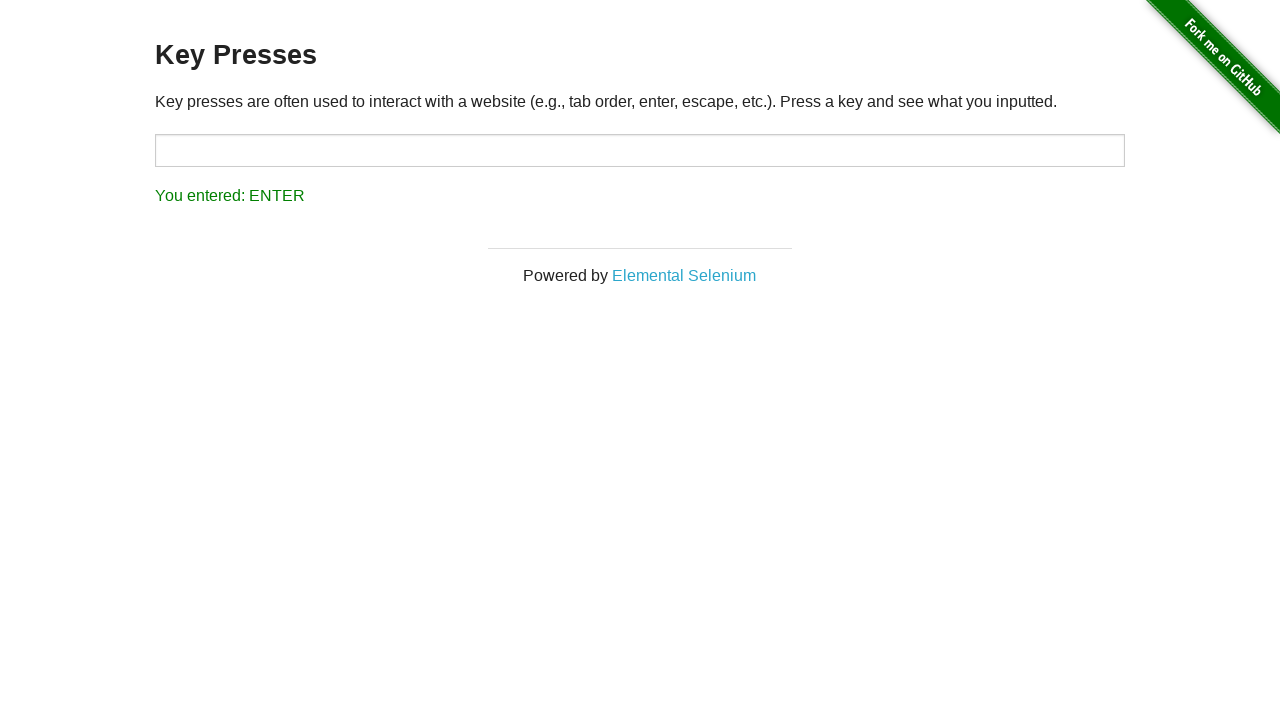

Retrieved result text from #result element
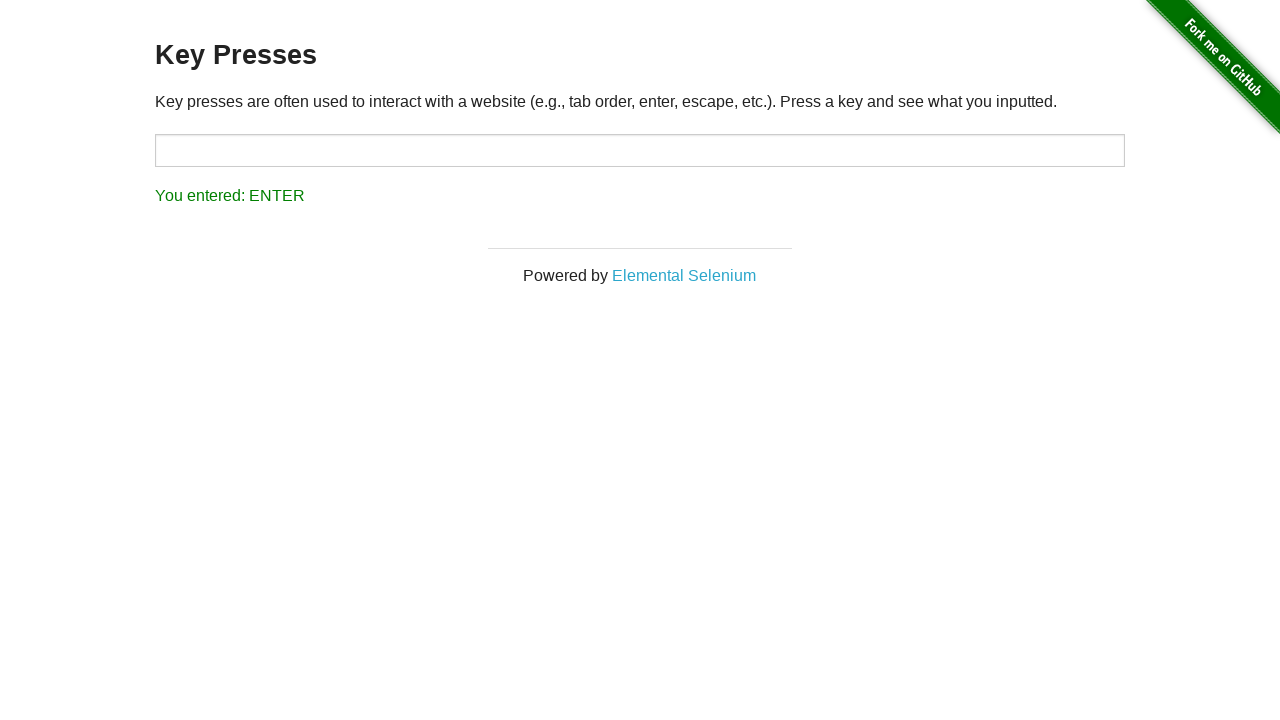

Verified result text matches expected value 'You entered: ENTER'
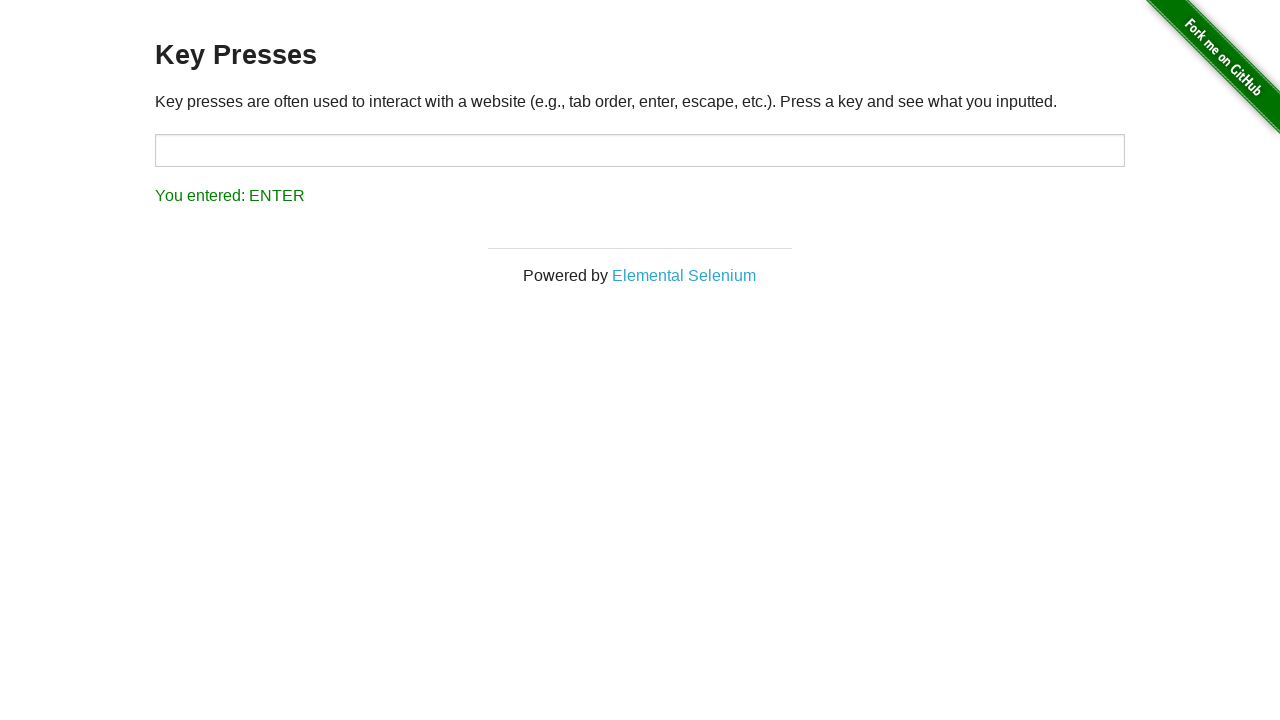

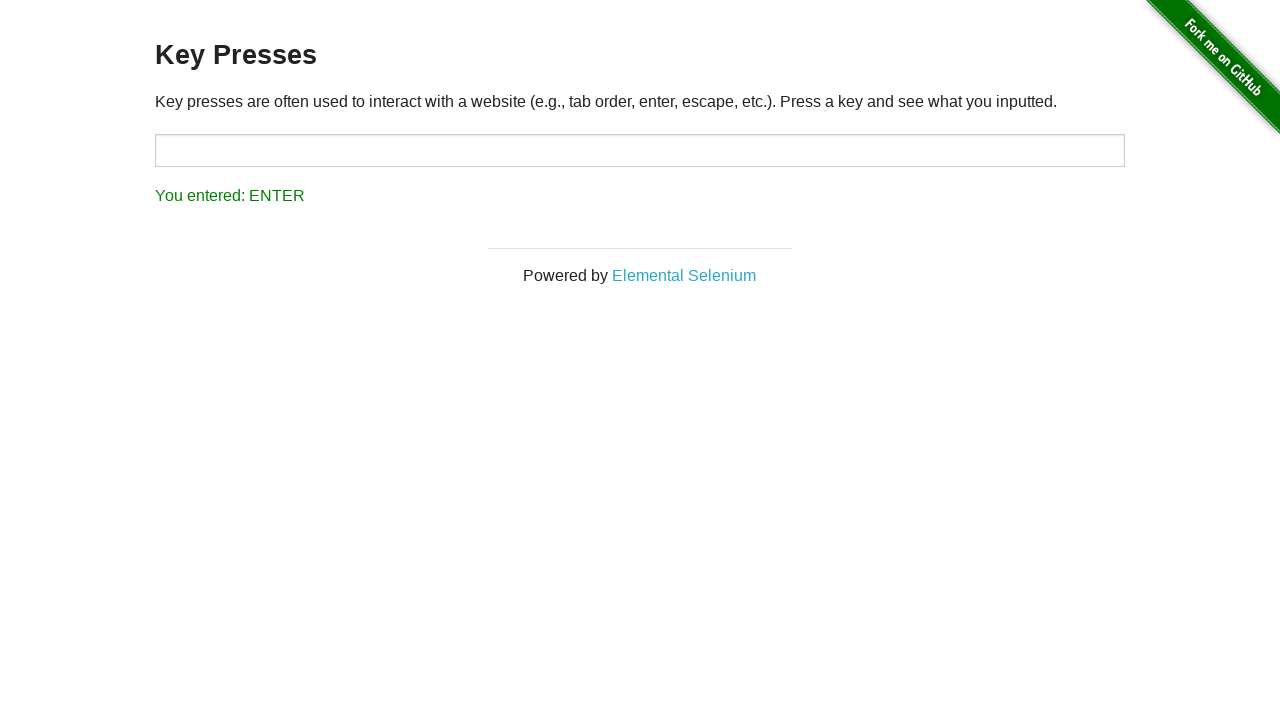